Tests horizontal slider functionality by moving the slider to various positions (start, middle, end, and edge cases) using keyboard arrow keys and verifying the slider value updates correctly.

Starting URL: http://the-internet.herokuapp.com/horizontal_slider

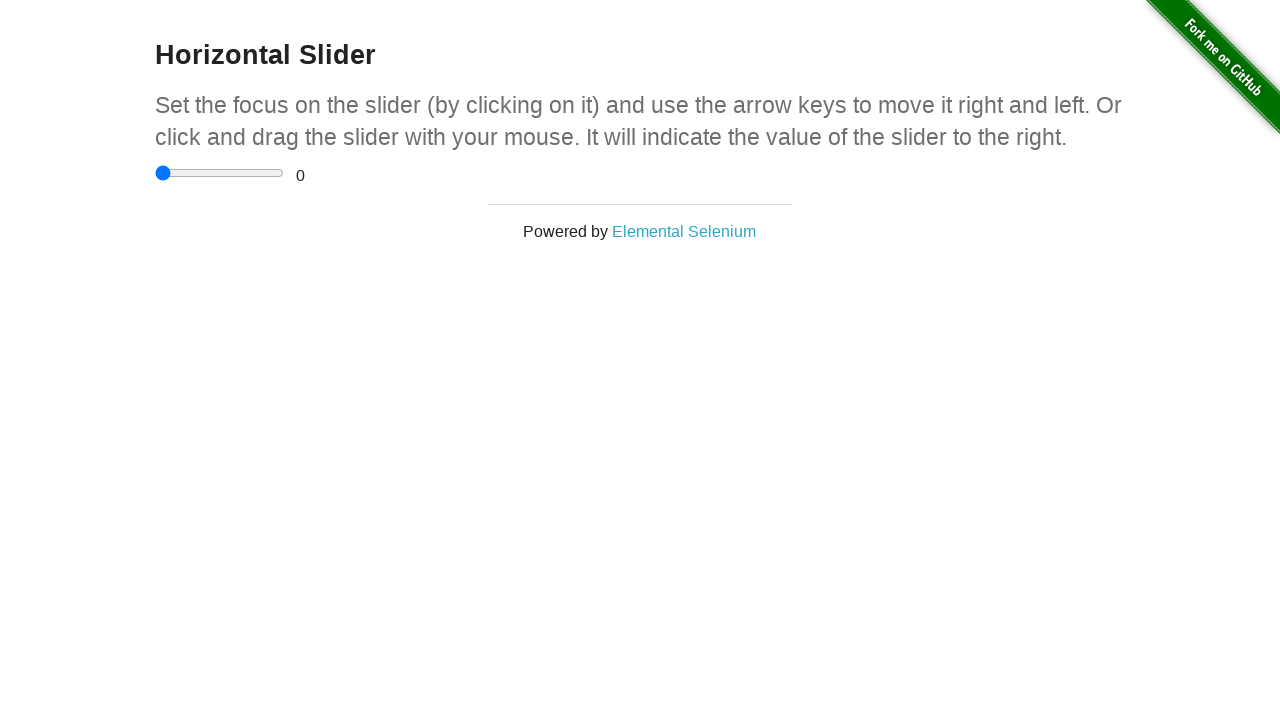

Waited for slider container to load
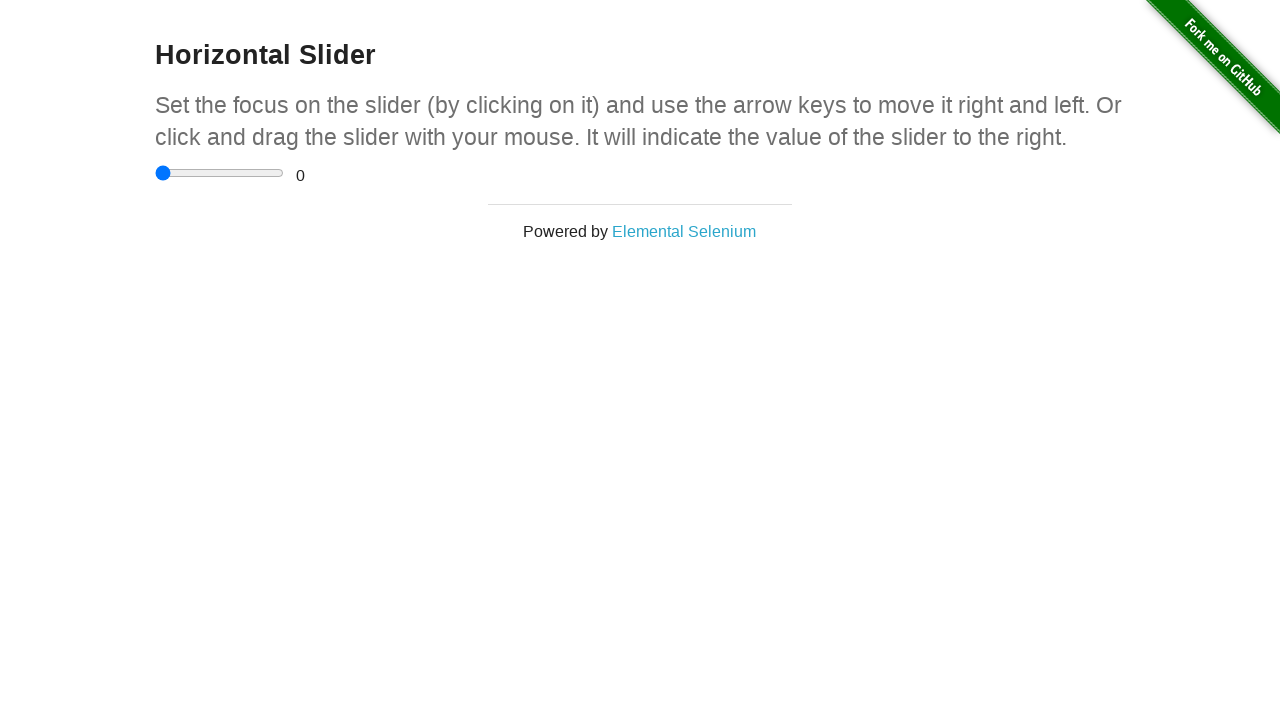

Located the range slider input element
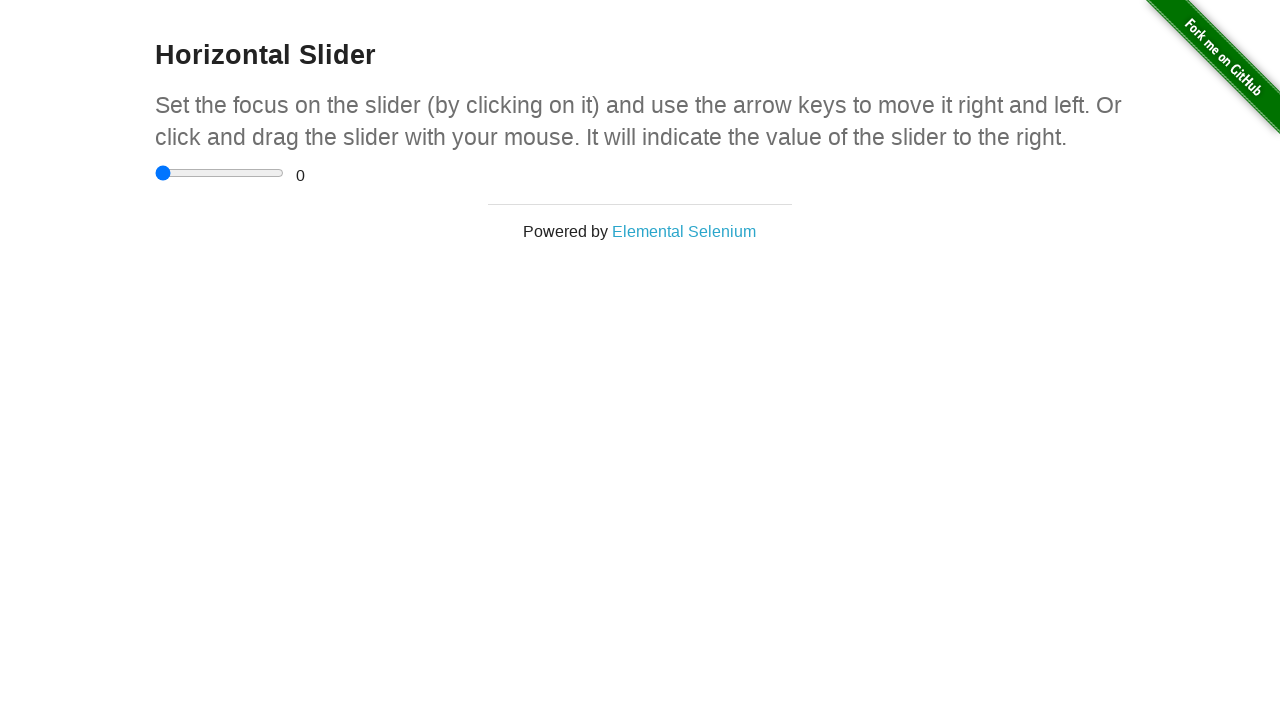

Clicked on the slider element to focus it at (220, 173) on input[type='range']
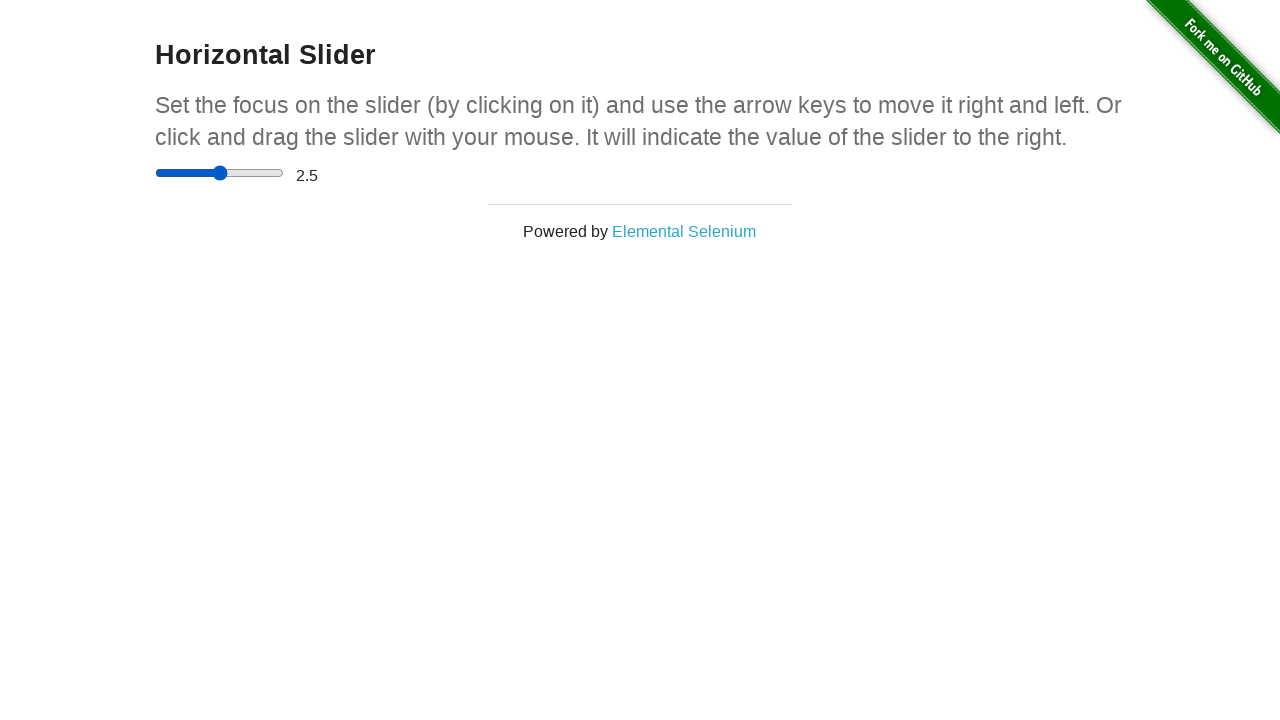

Pressed Home key to move slider to start position (0)
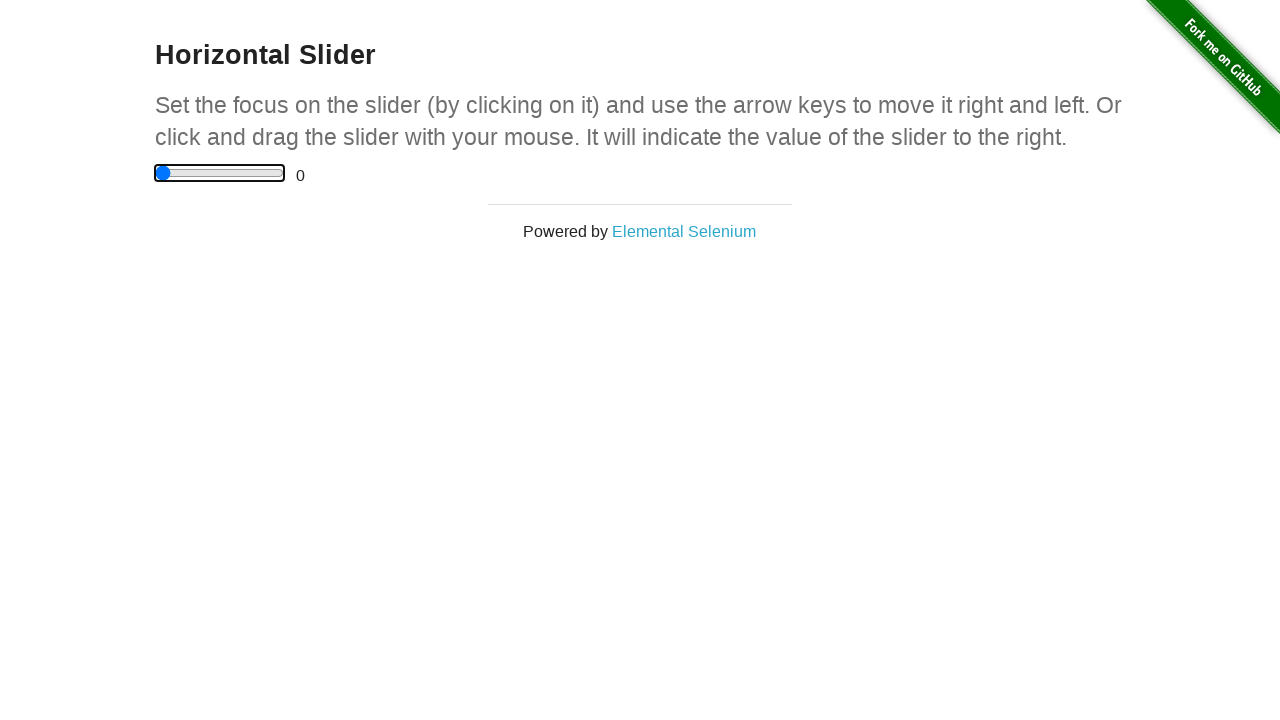

Pressed ArrowRight to move slider towards middle position
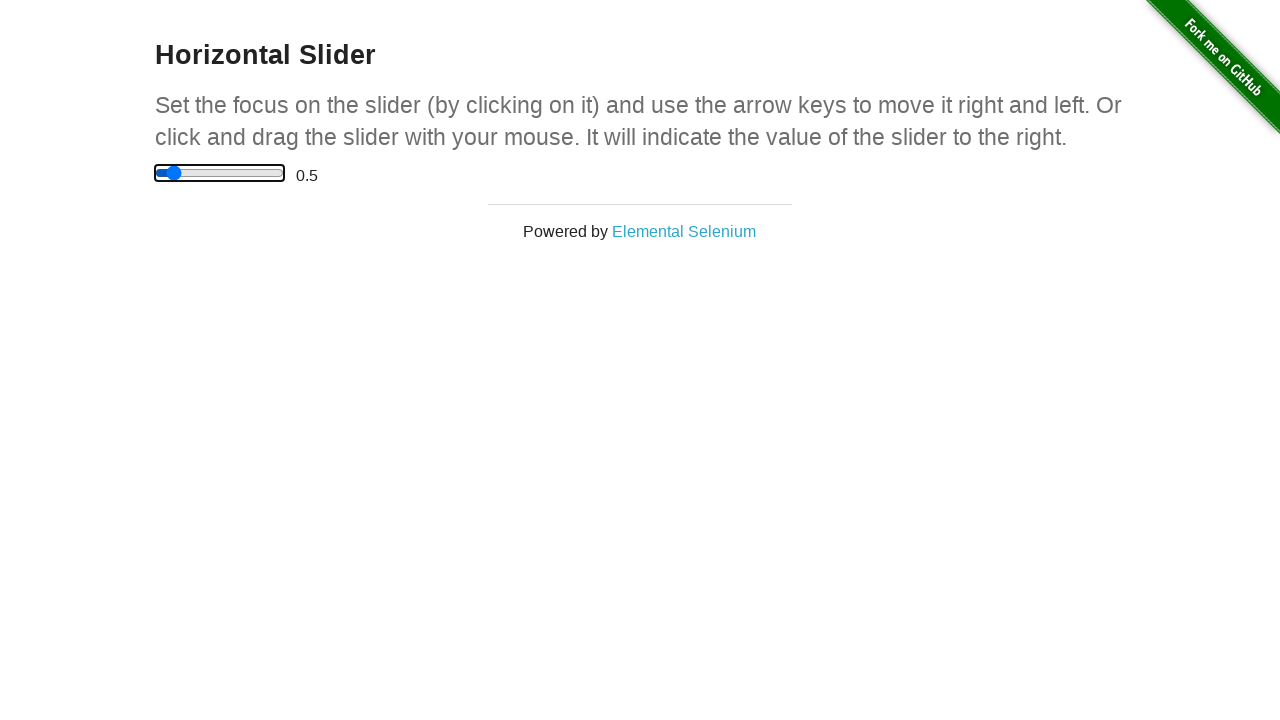

Pressed ArrowRight to move slider towards middle position
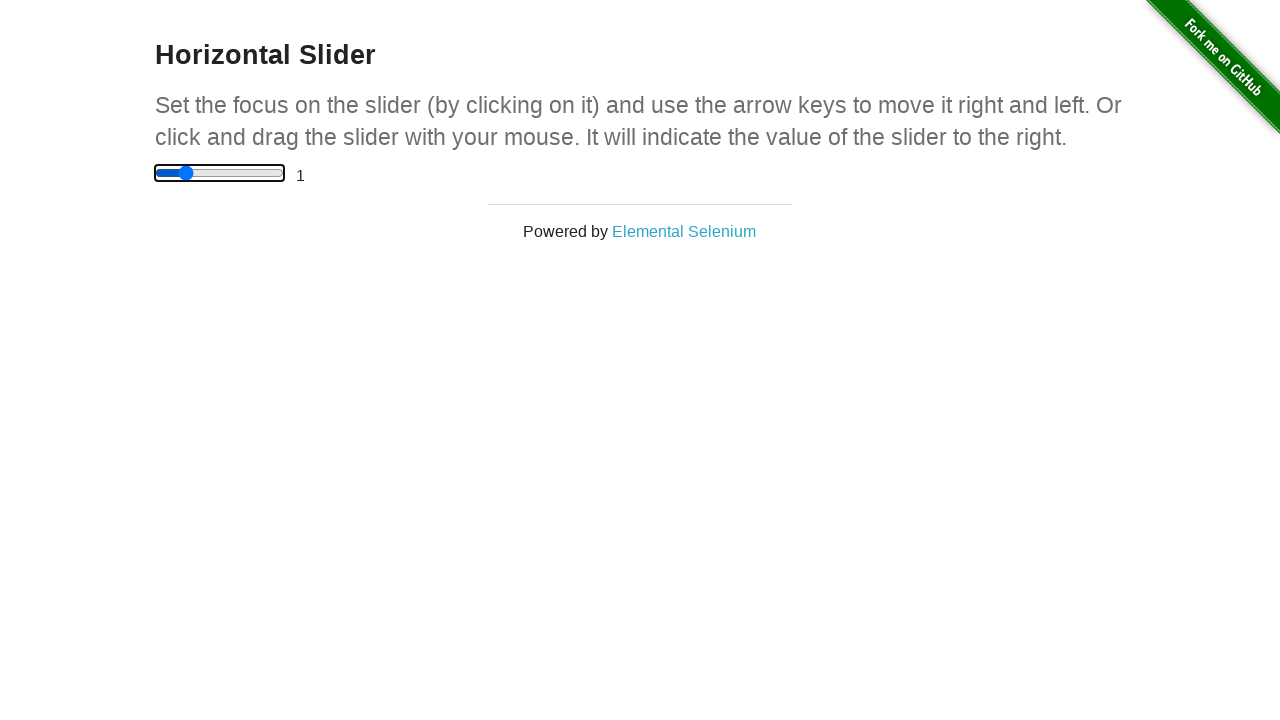

Pressed ArrowRight to move slider towards middle position
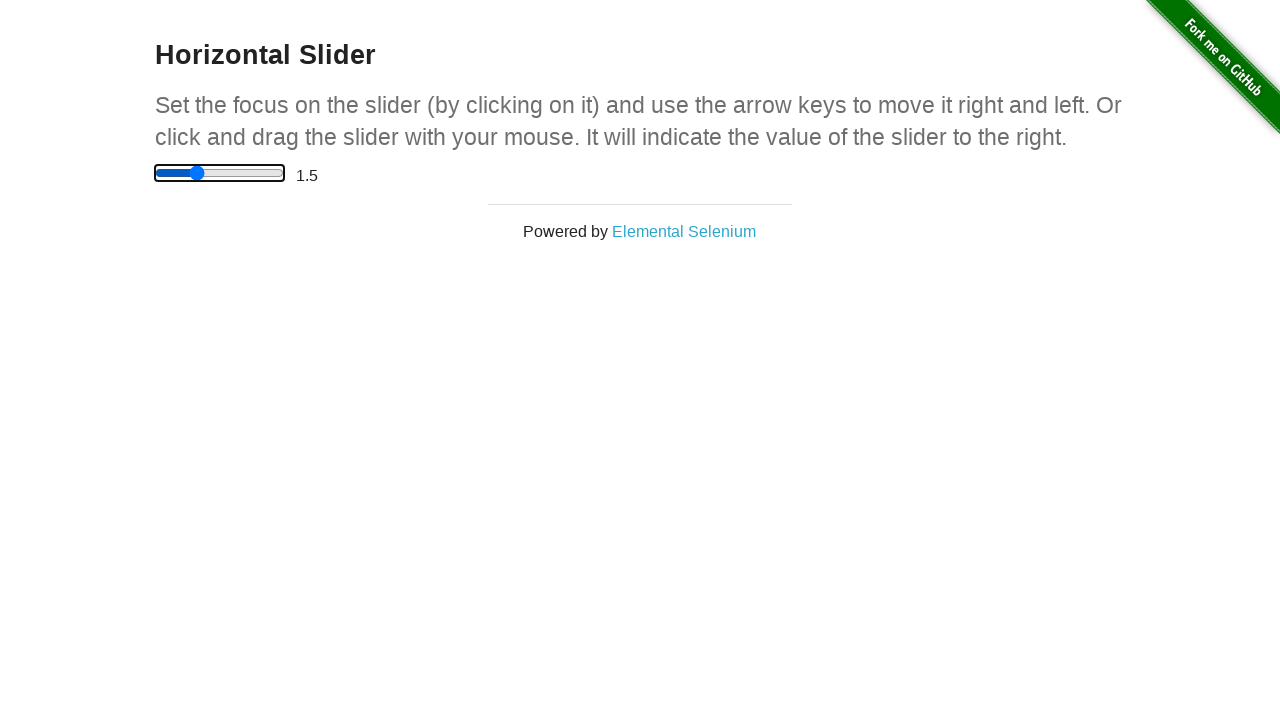

Pressed ArrowRight to move slider towards middle position
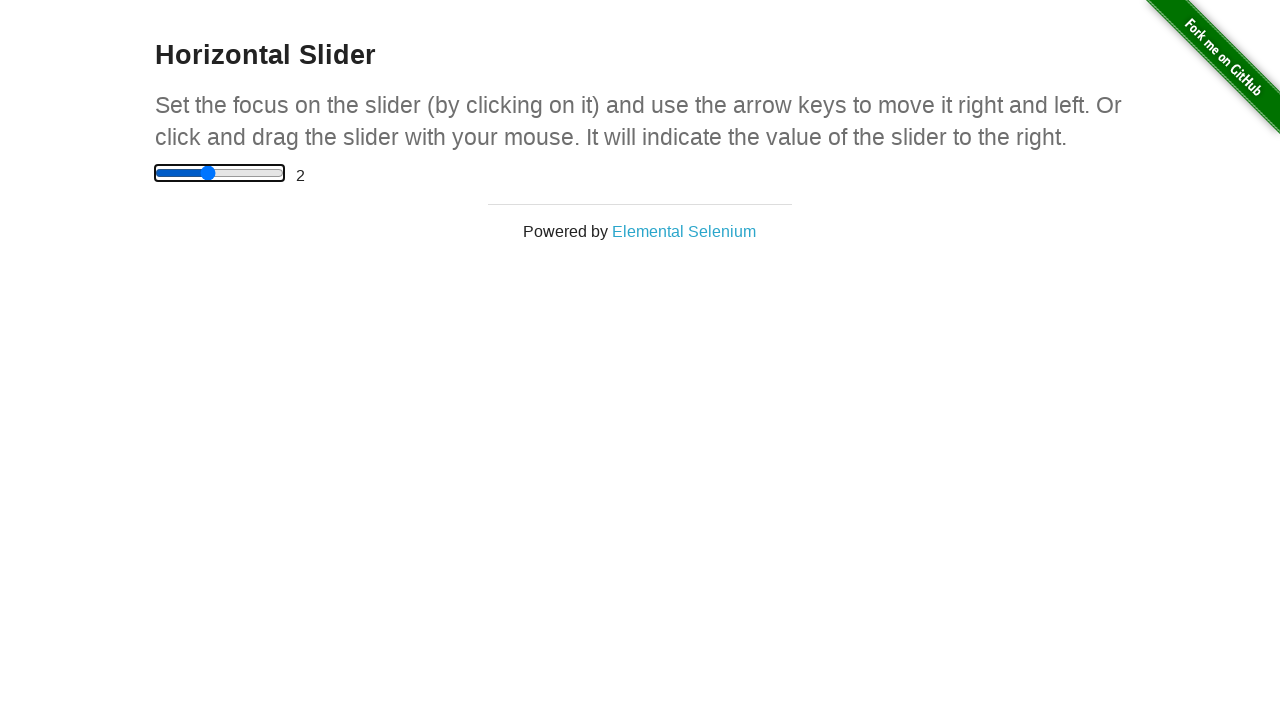

Pressed ArrowRight to move slider towards middle position
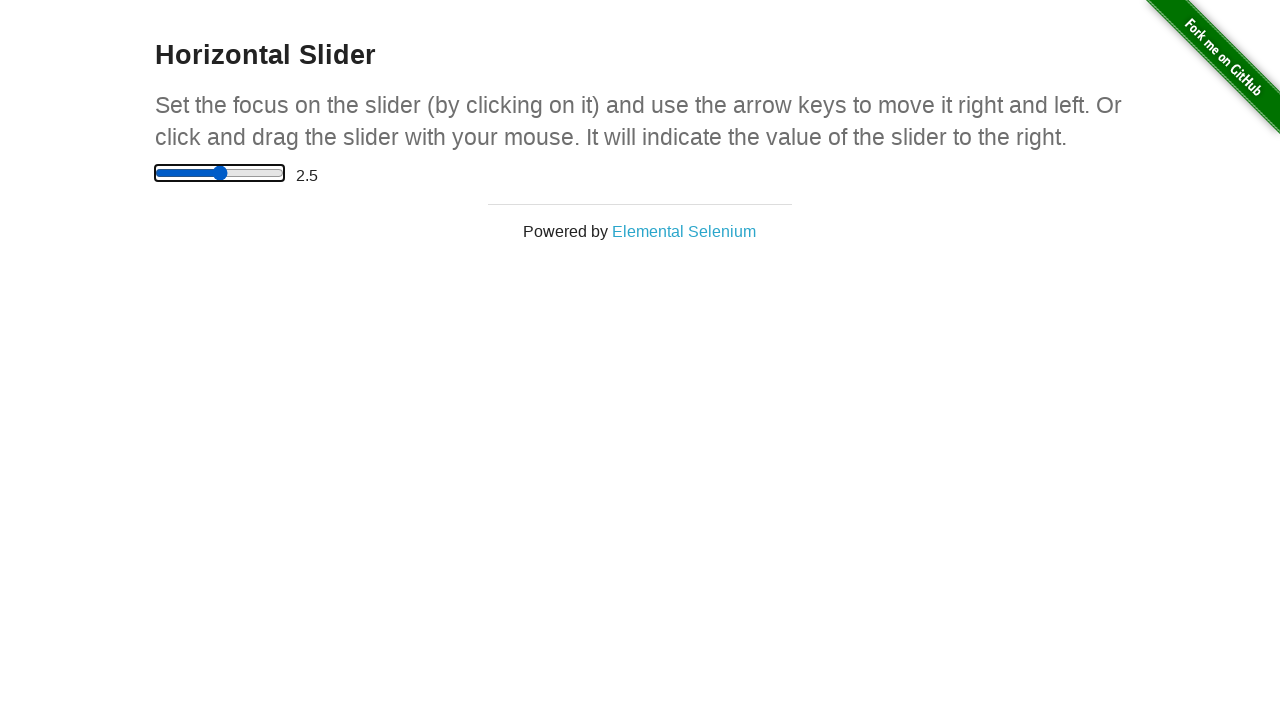

Pressed End key to move slider to end position (5)
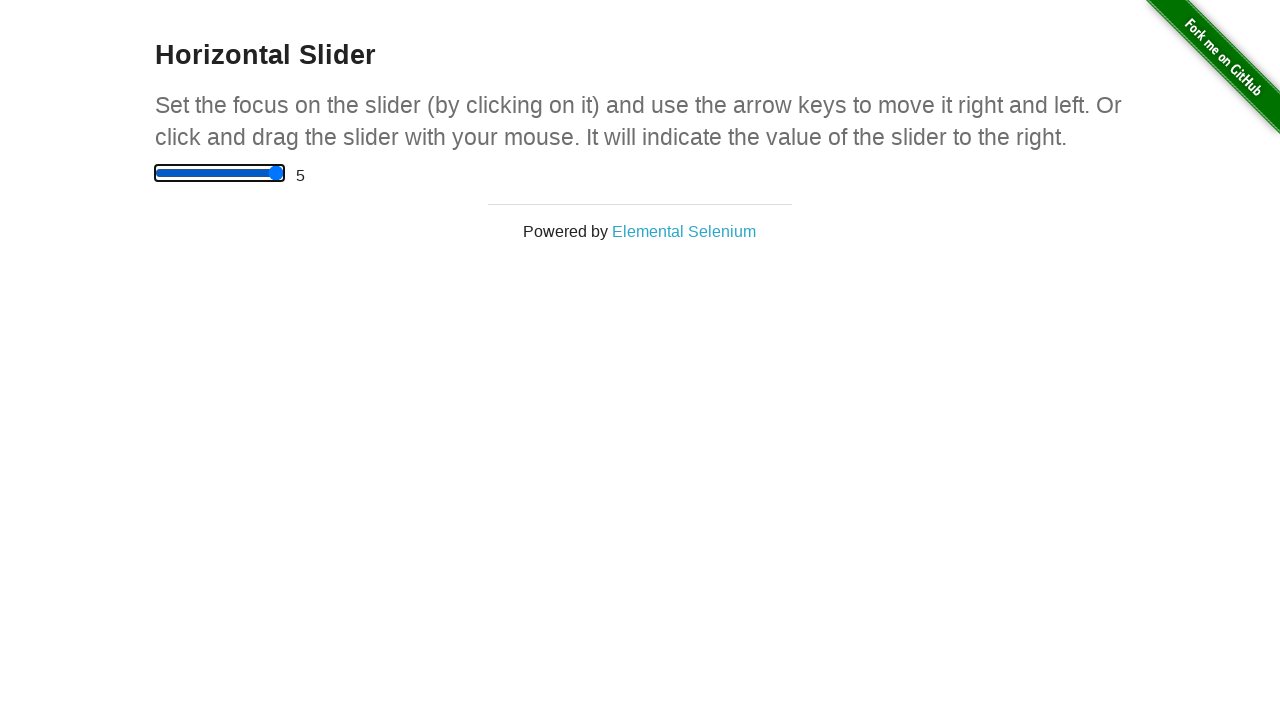

Pressed Home key to move slider to start position
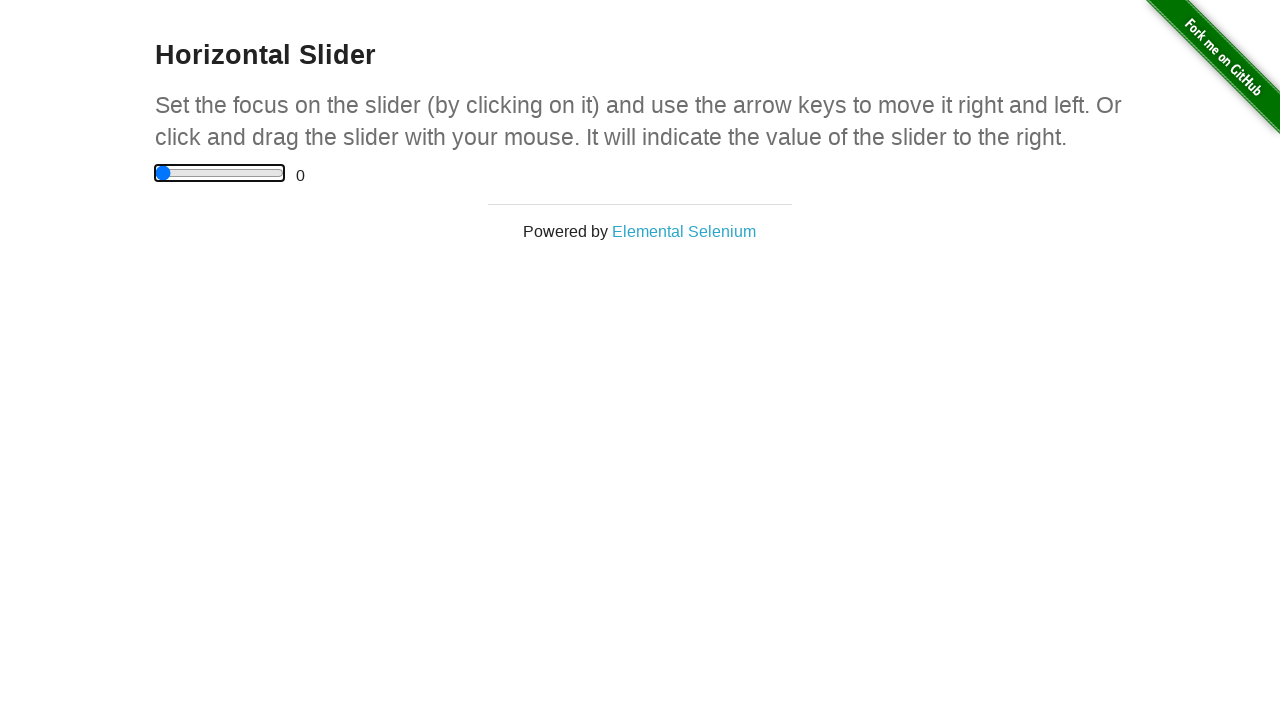

Pressed ArrowLeft at start position (slider should remain at 0)
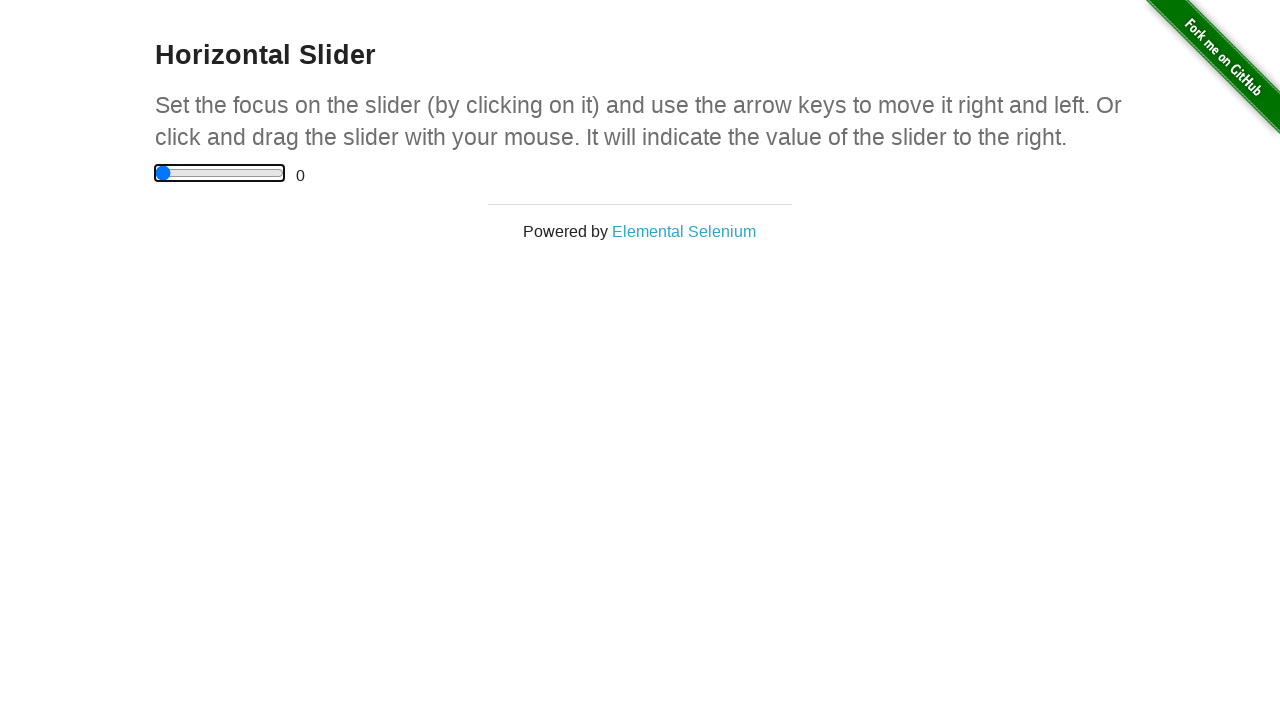

Pressed End key to move slider to end position
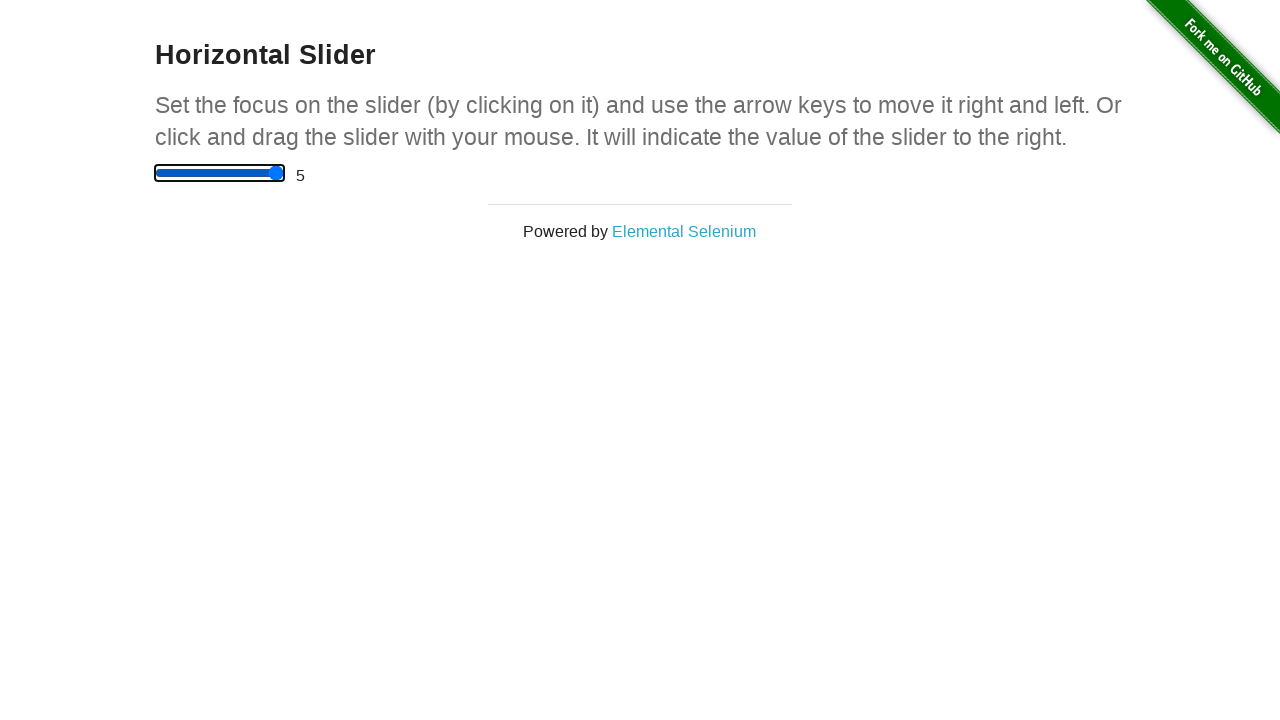

Pressed ArrowRight at end position (slider should remain at 5)
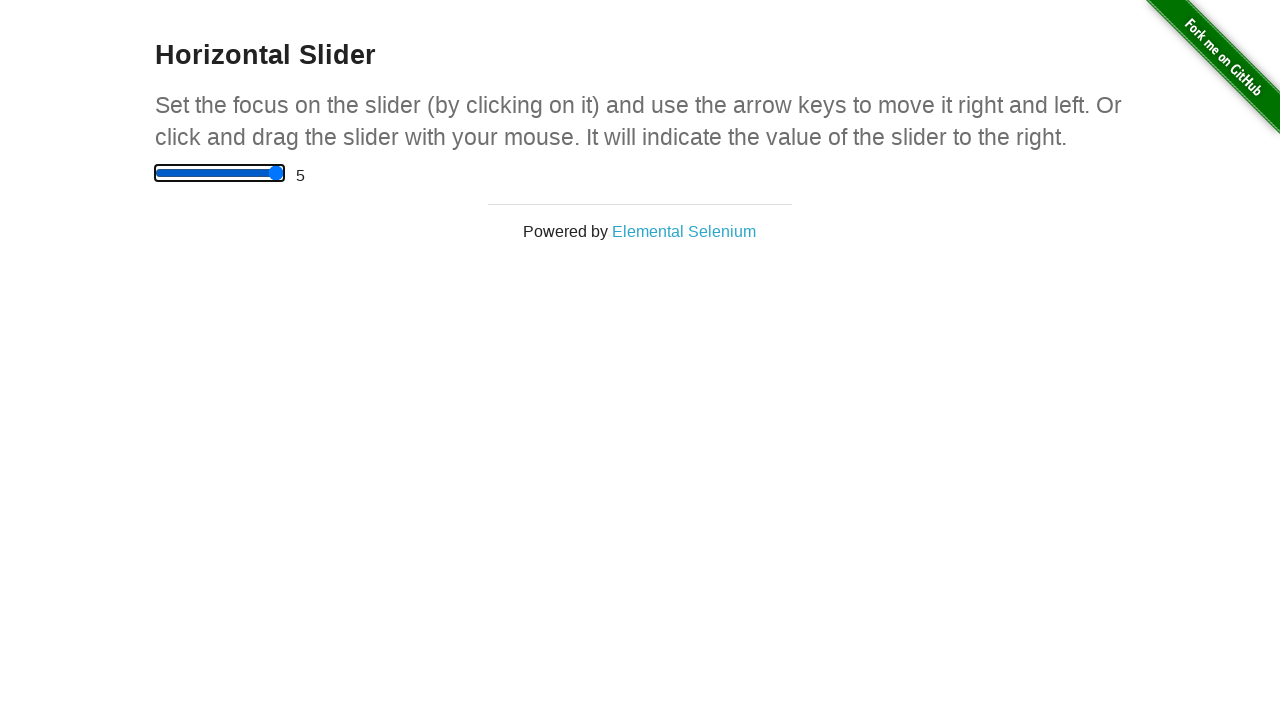

Pressed Home key to move slider to start position
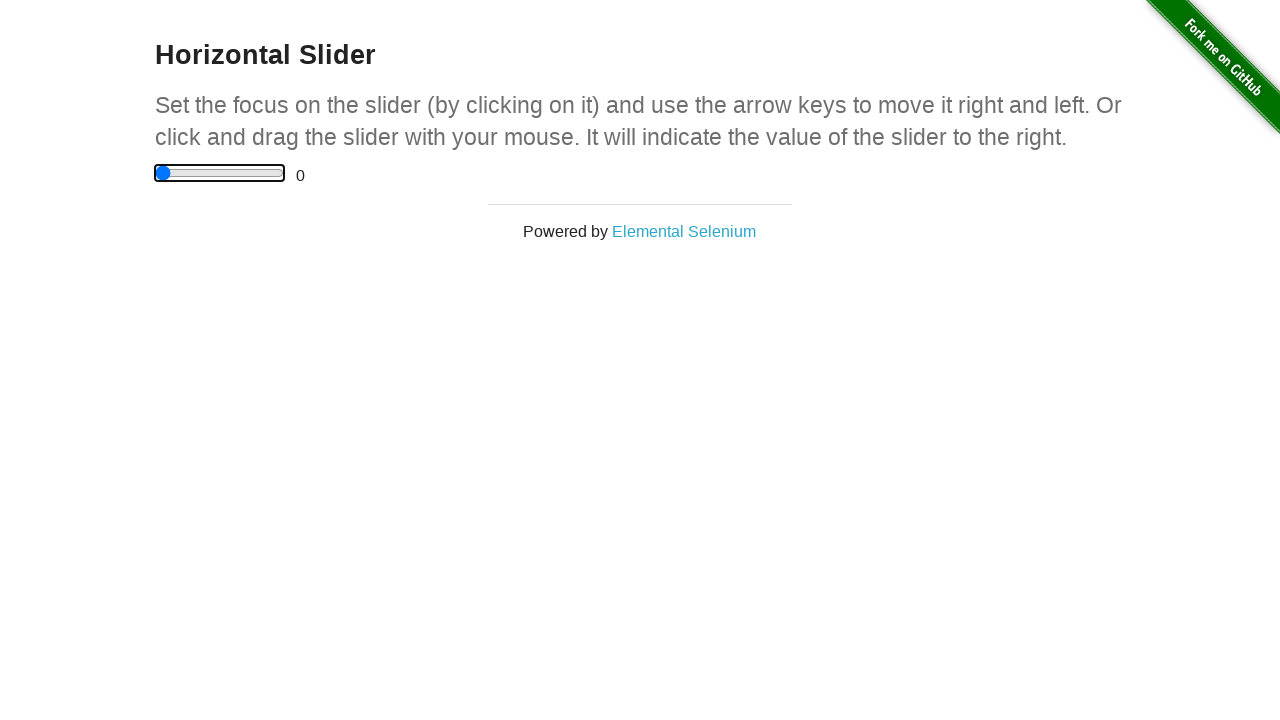

Pressed ArrowRight to move slider to intermediate position
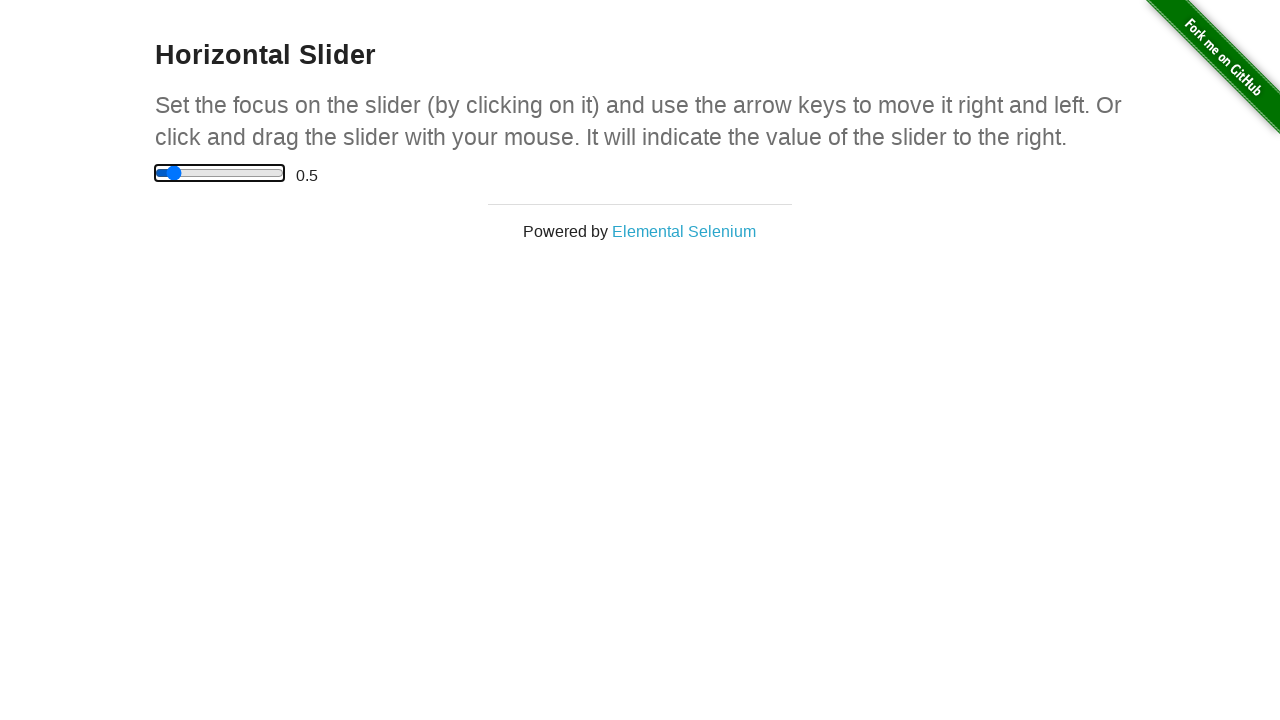

Pressed ArrowRight to move slider to intermediate position
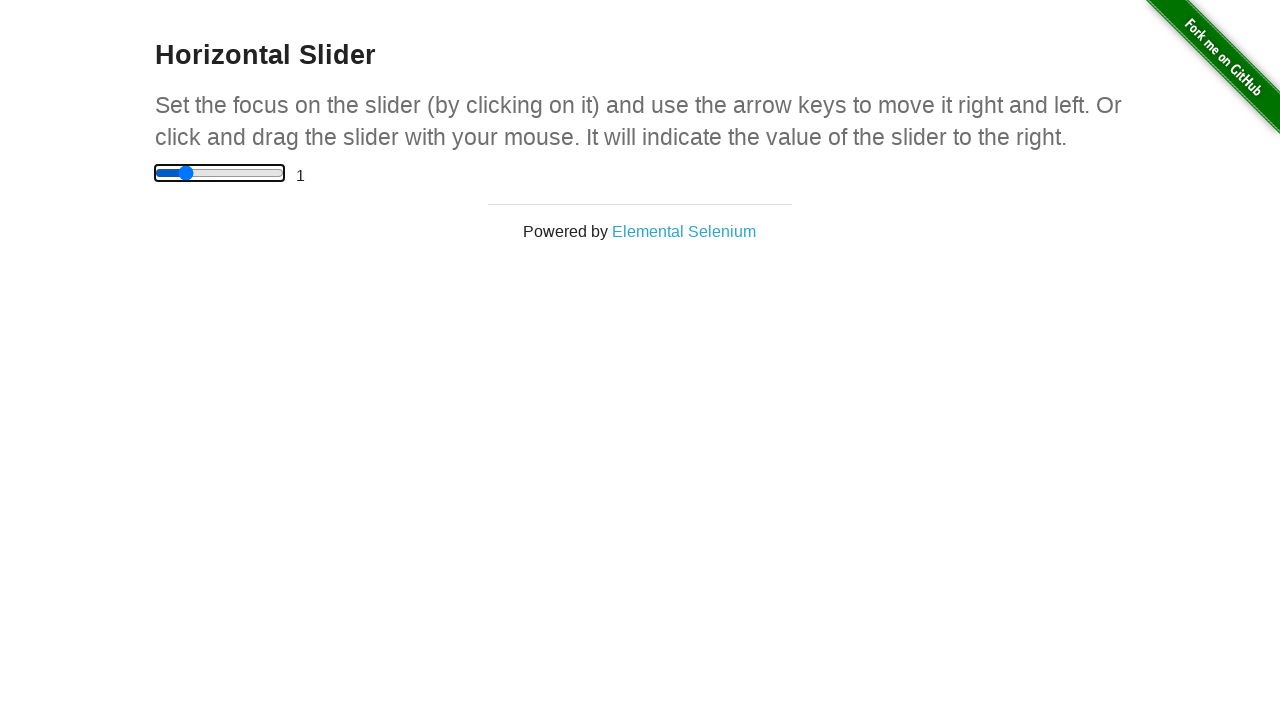

Pressed ArrowRight to move slider to intermediate position
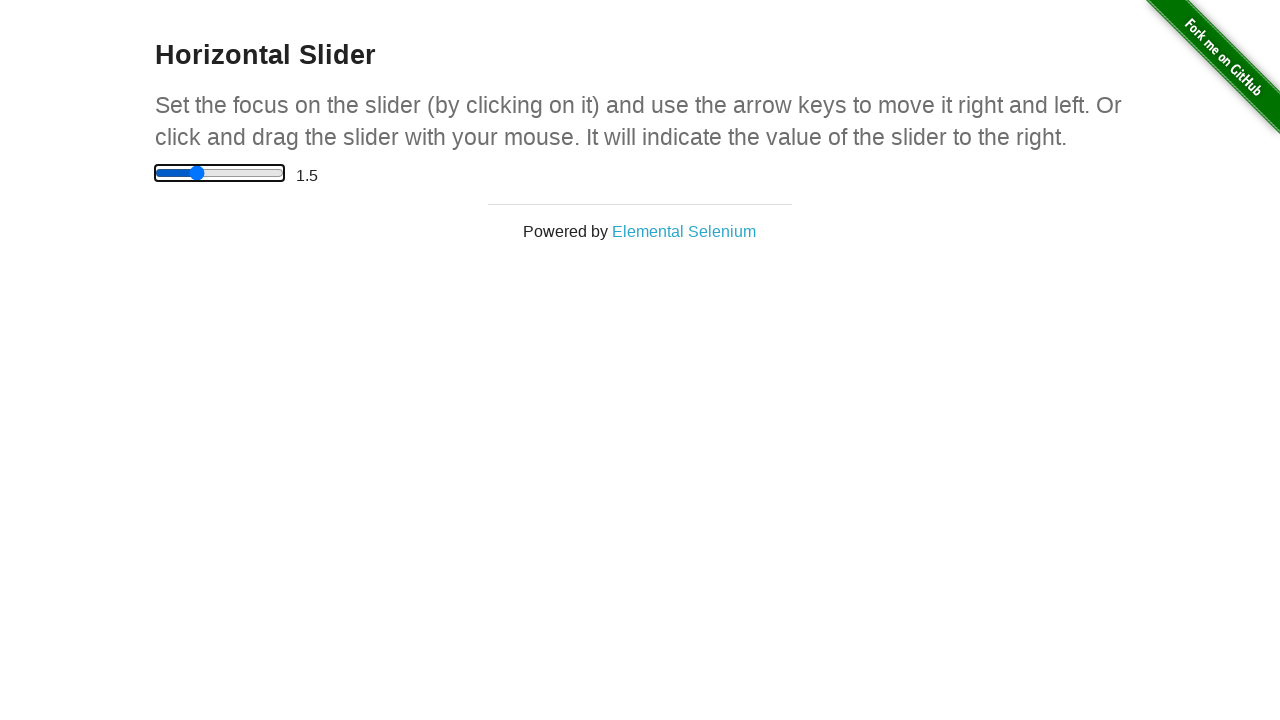

Pressed Home key to move slider back to start position
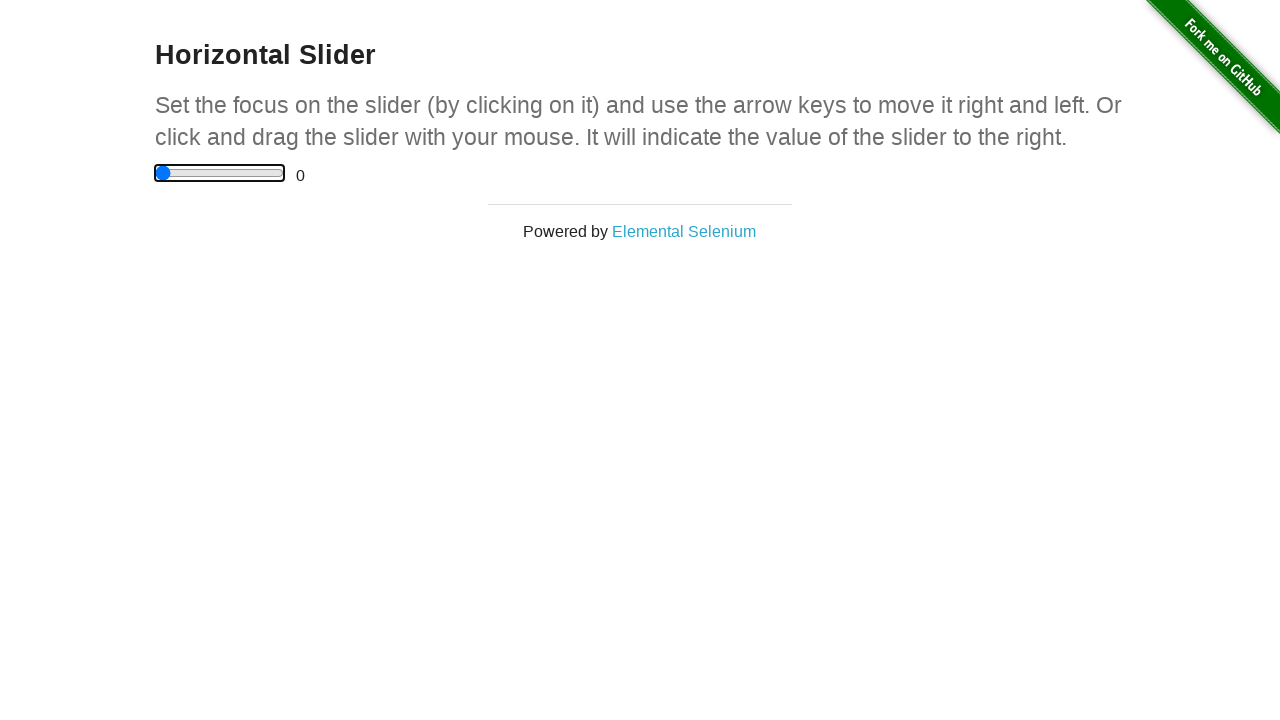

Verified that the slider value display element is present
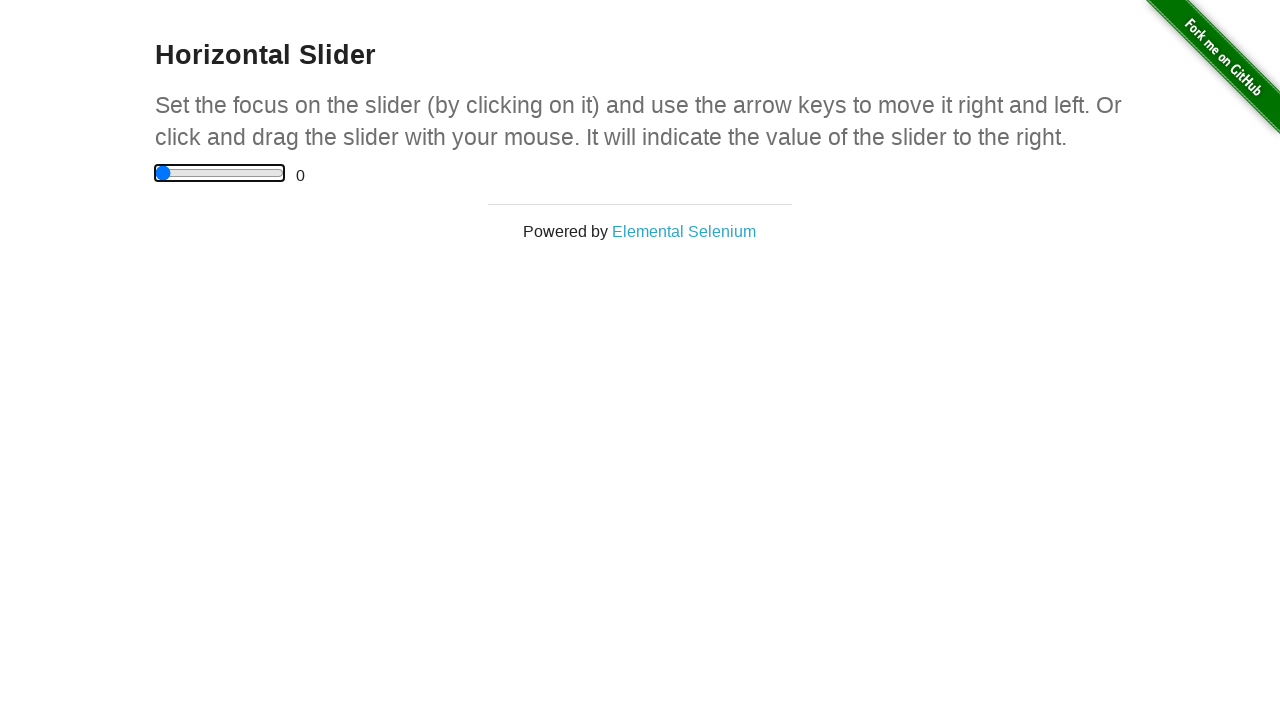

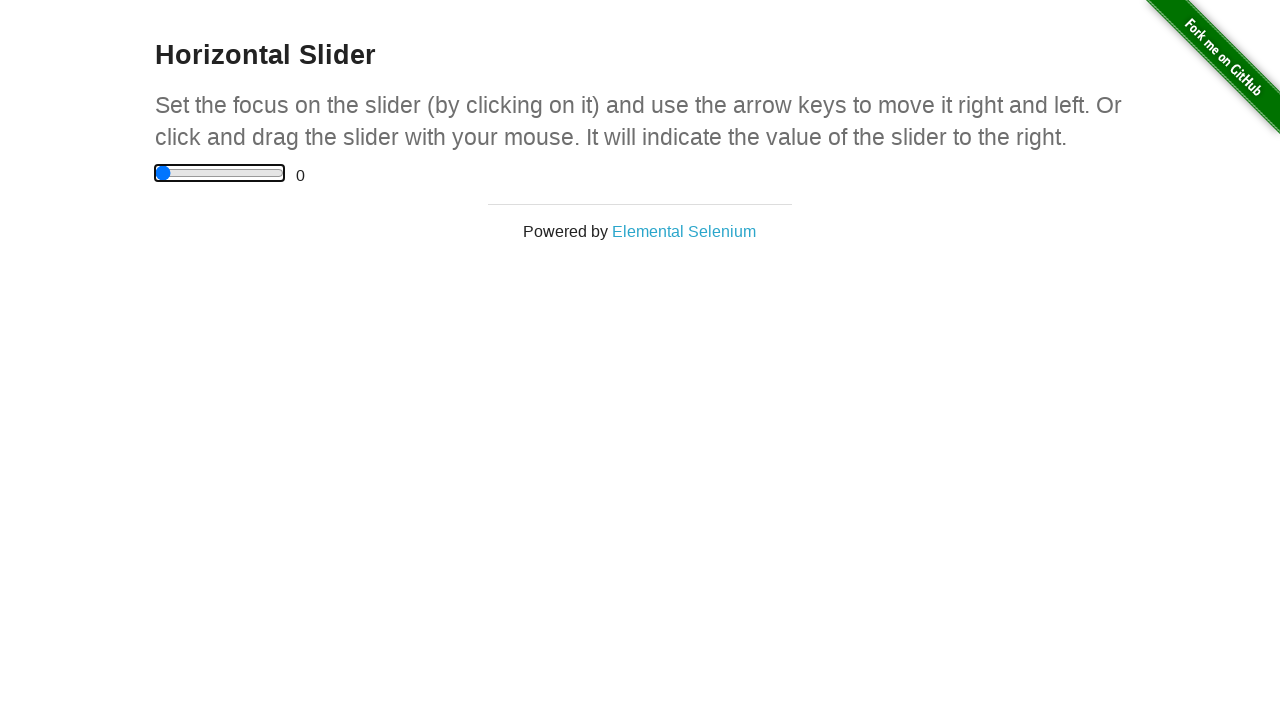